Tests dropdown menu functionality by verifying options, checking for specific values, and selecting different options

Starting URL: https://demoqa.com/select-menu

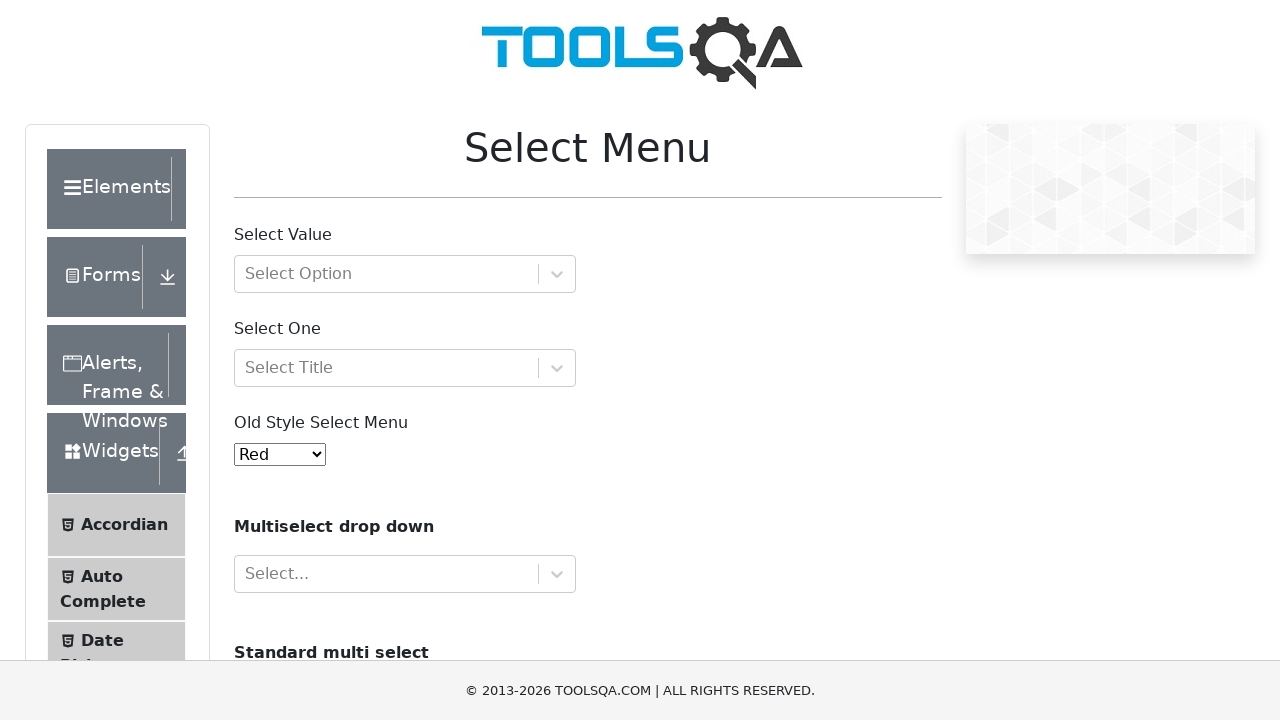

Located the dropdown menu element
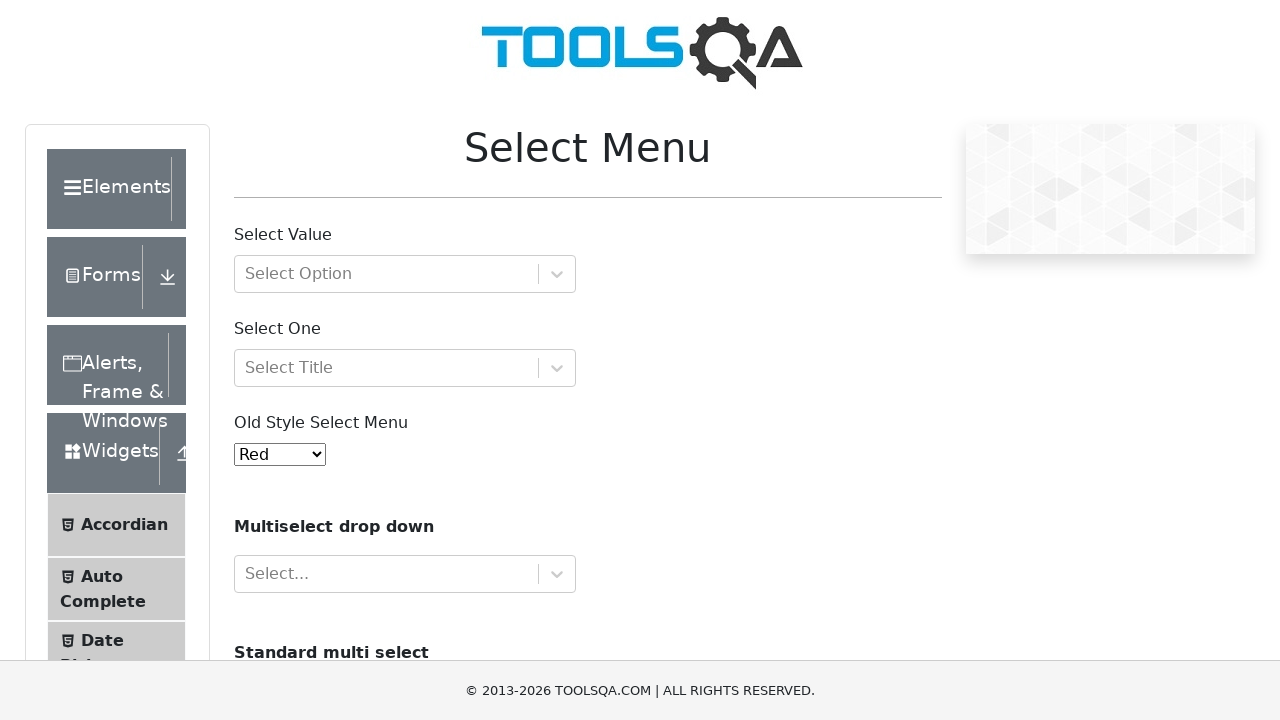

Retrieved all options from the dropdown
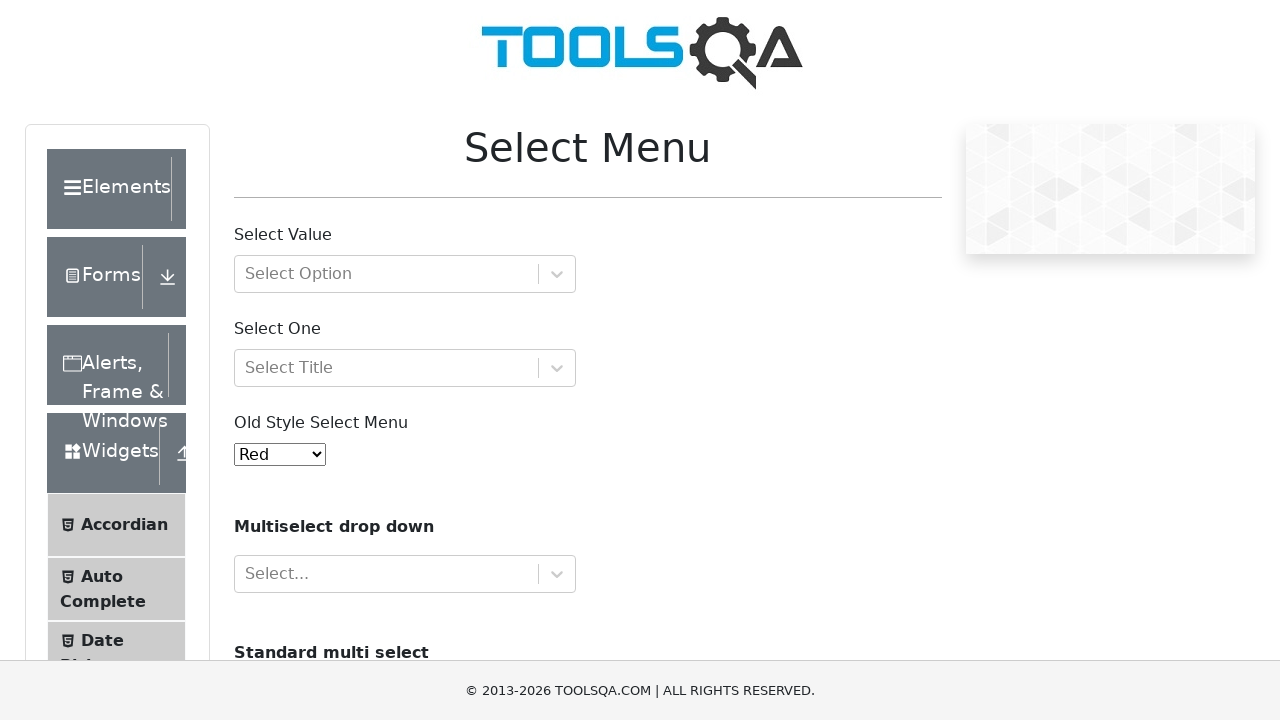

Extracted text content from all dropdown options
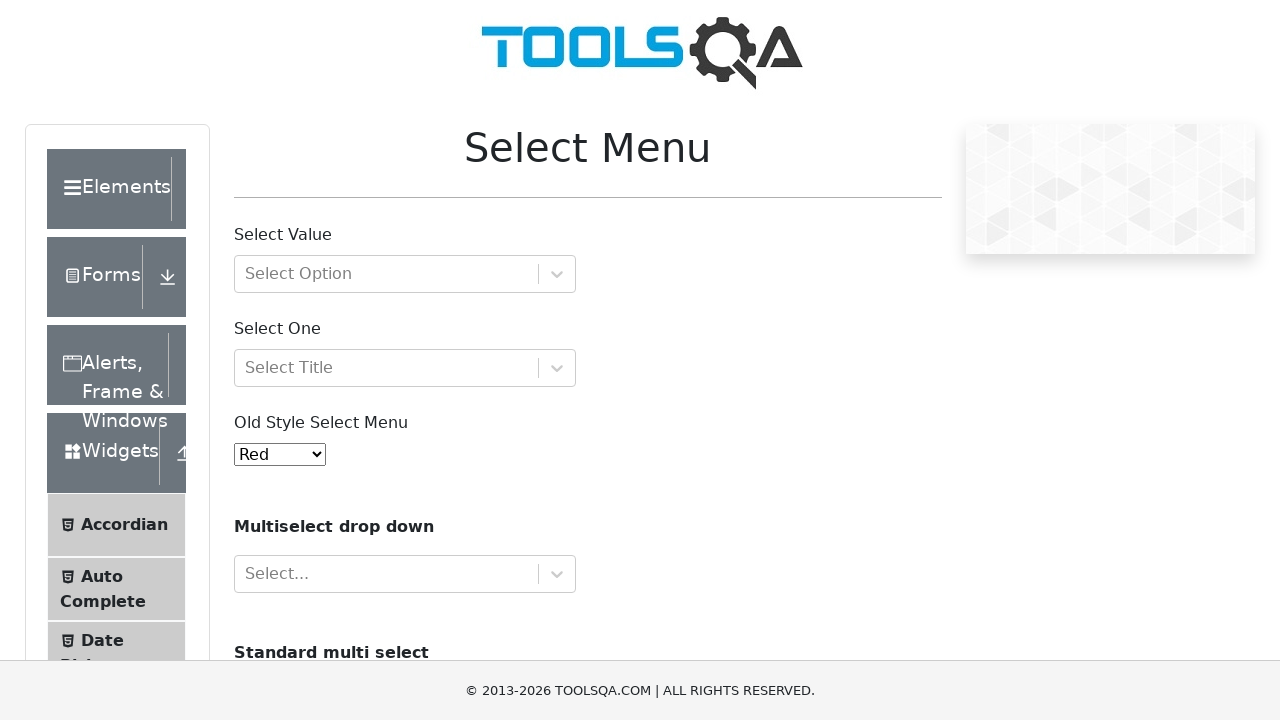

Verified that 'Black' option exists in dropdown
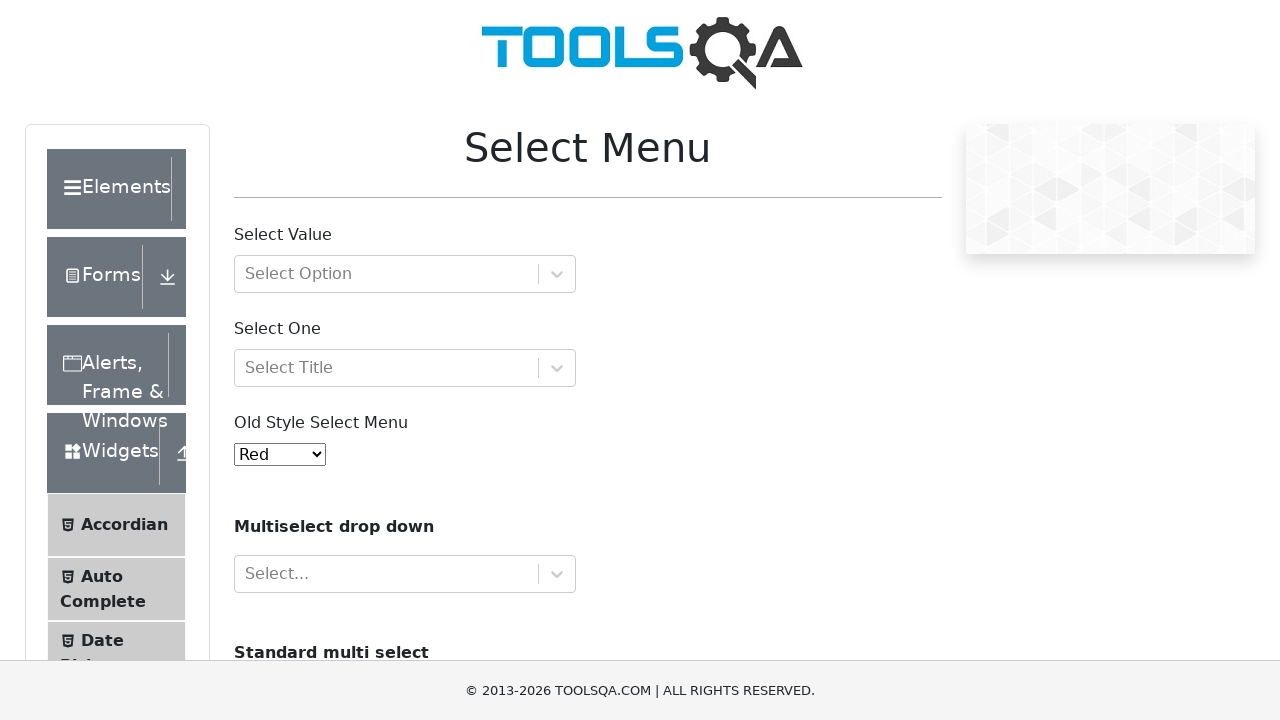

Retrieved the currently selected option value
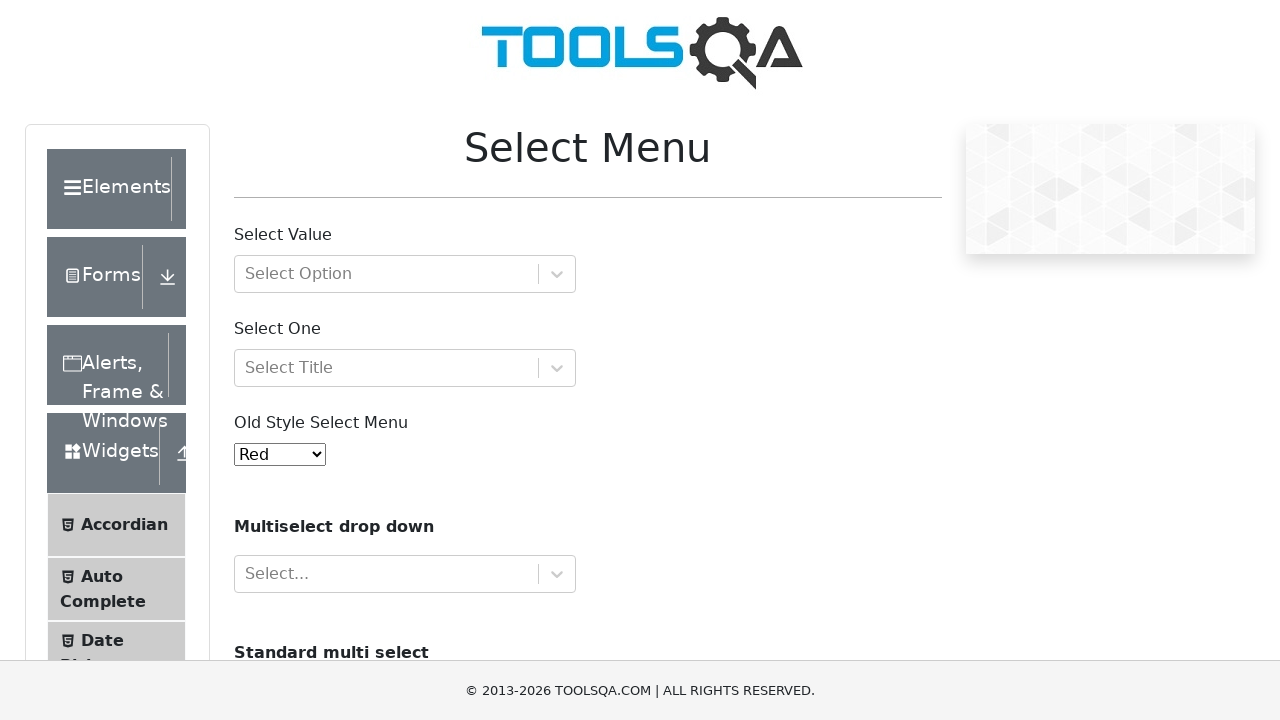

Selected 'Yellow' option from the dropdown on #oldSelectMenu
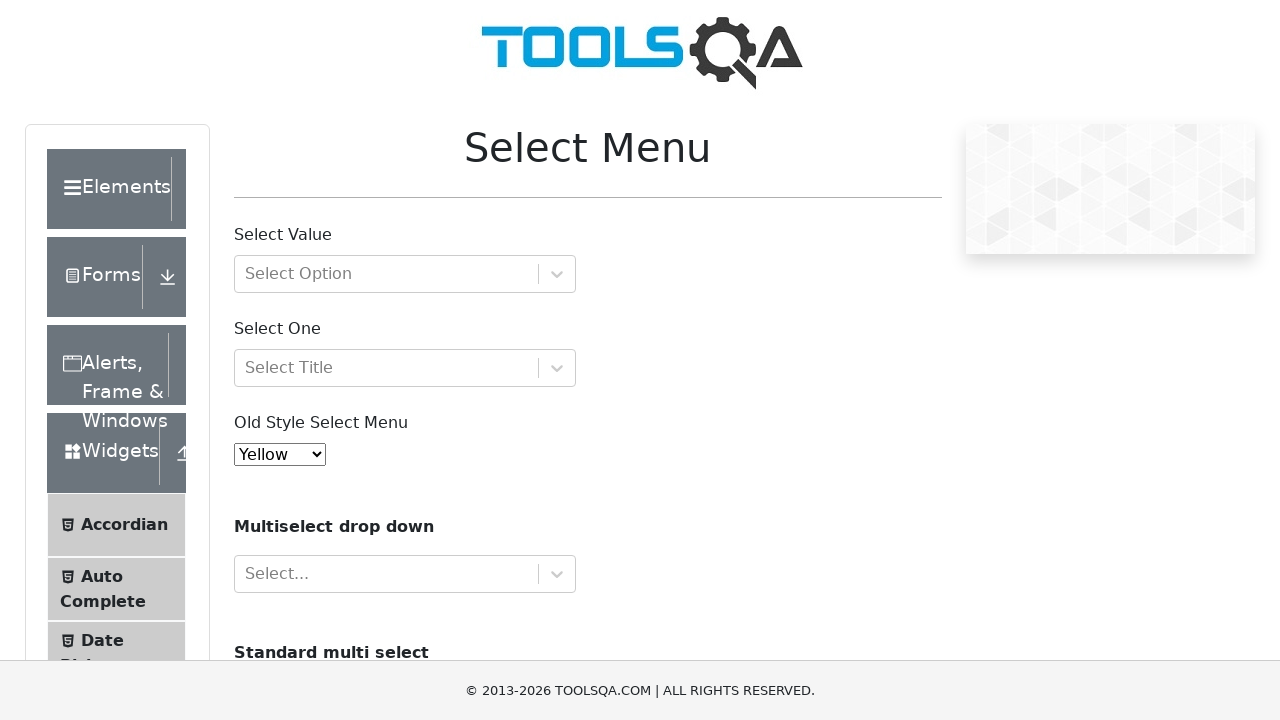

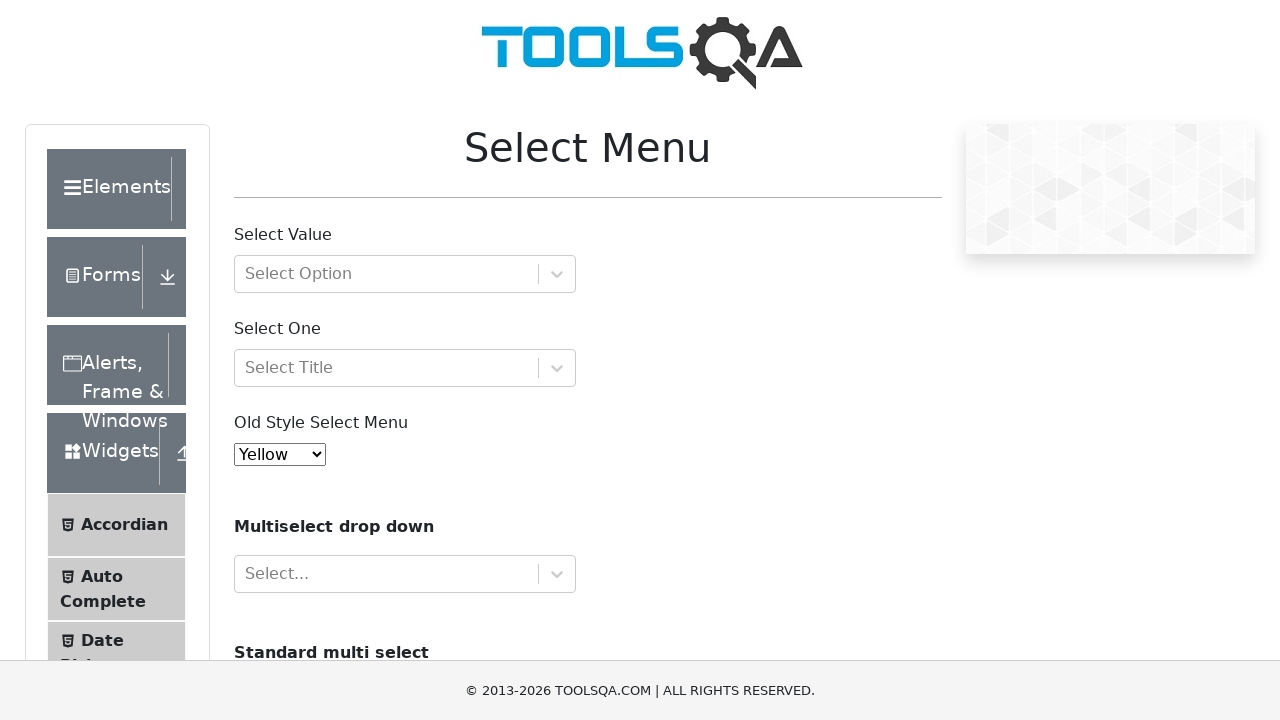